Tests right-click context menu functionality by performing a context click on an element and selecting an option from the resulting menu

Starting URL: https://swisnl.github.io/jQuery-contextMenu/demo.html

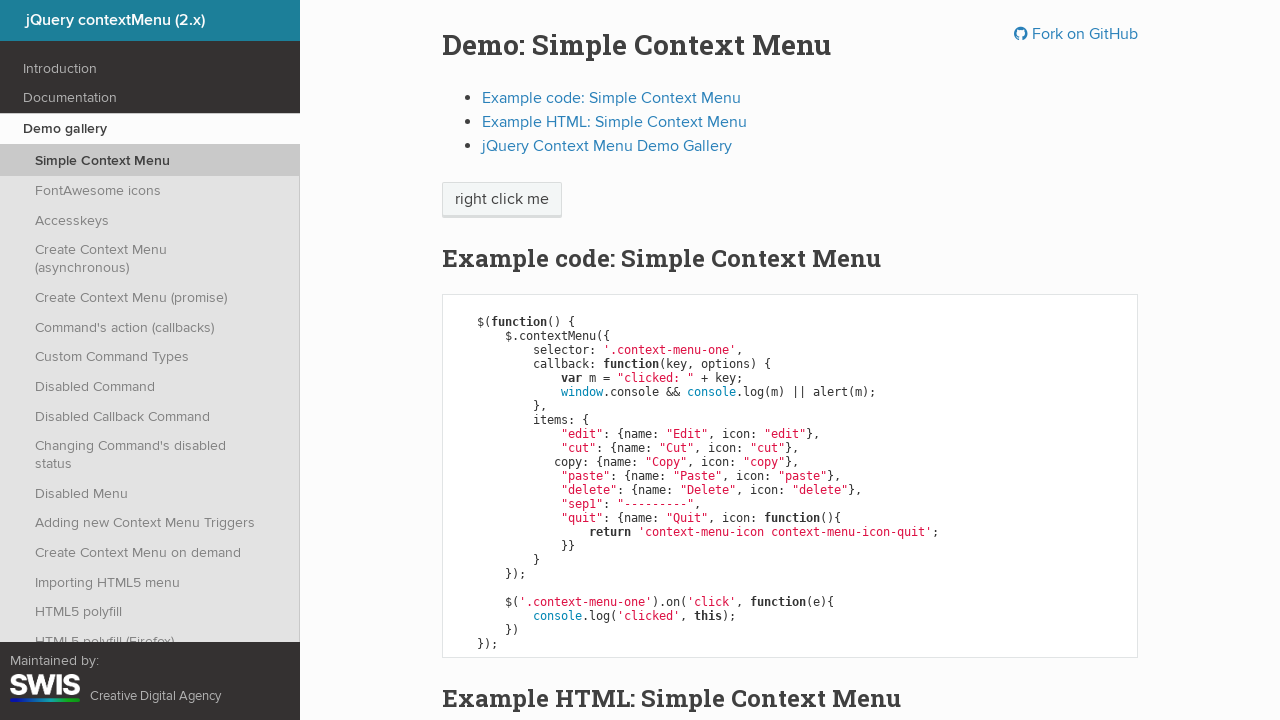

Located element for right-click context menu
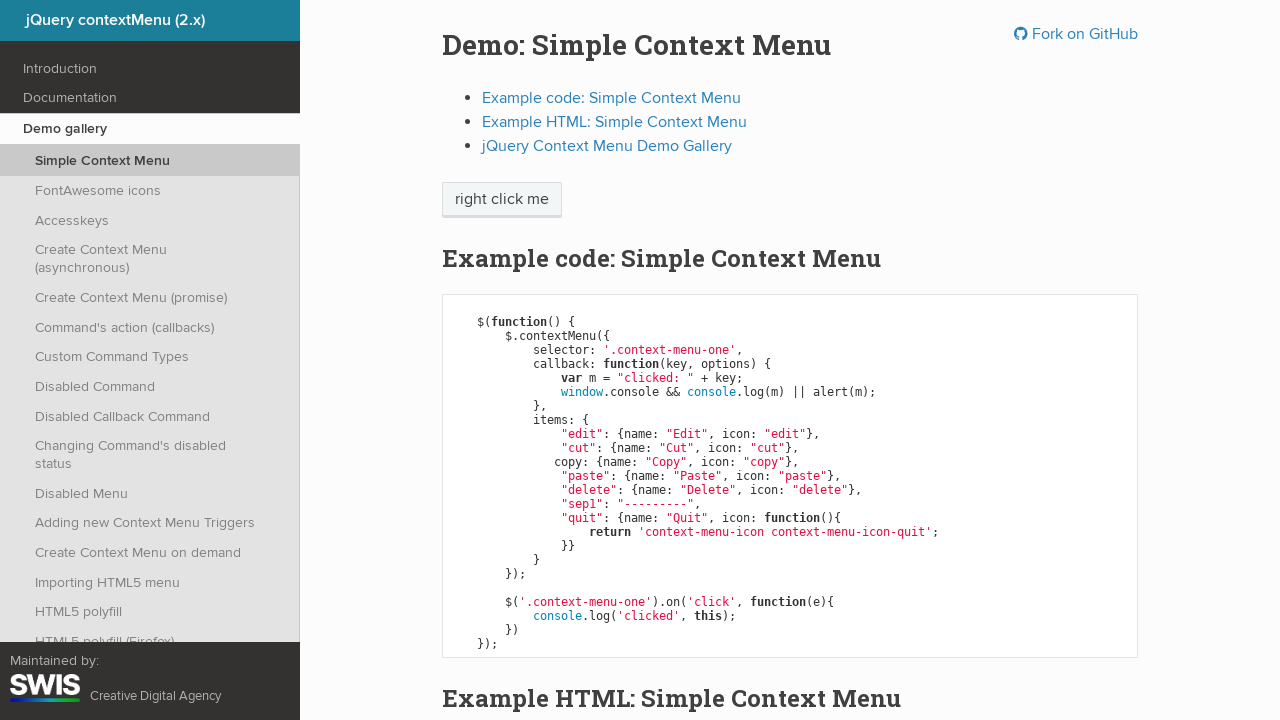

Performed right-click on context menu element at (502, 200) on span.context-menu-one
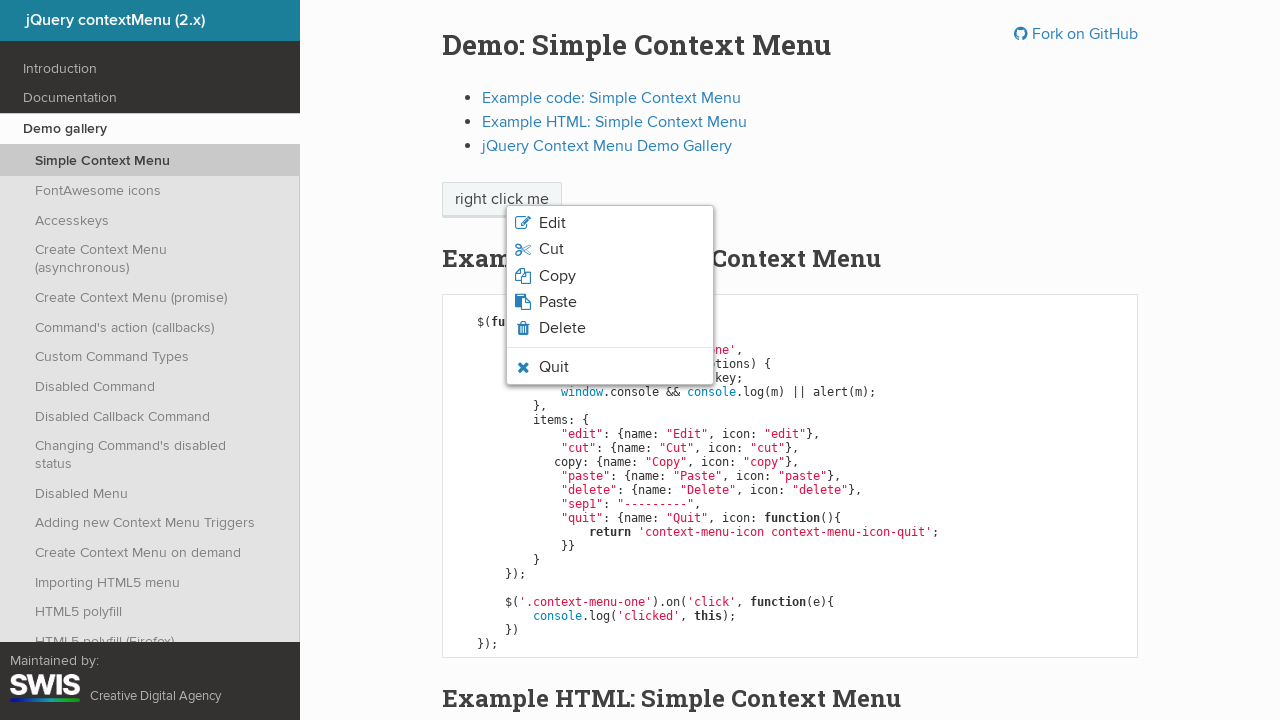

Clicked 'Copy' option from context menu at (557, 276) on li.context-menu-icon > span >> internal:has-text="Copy"i
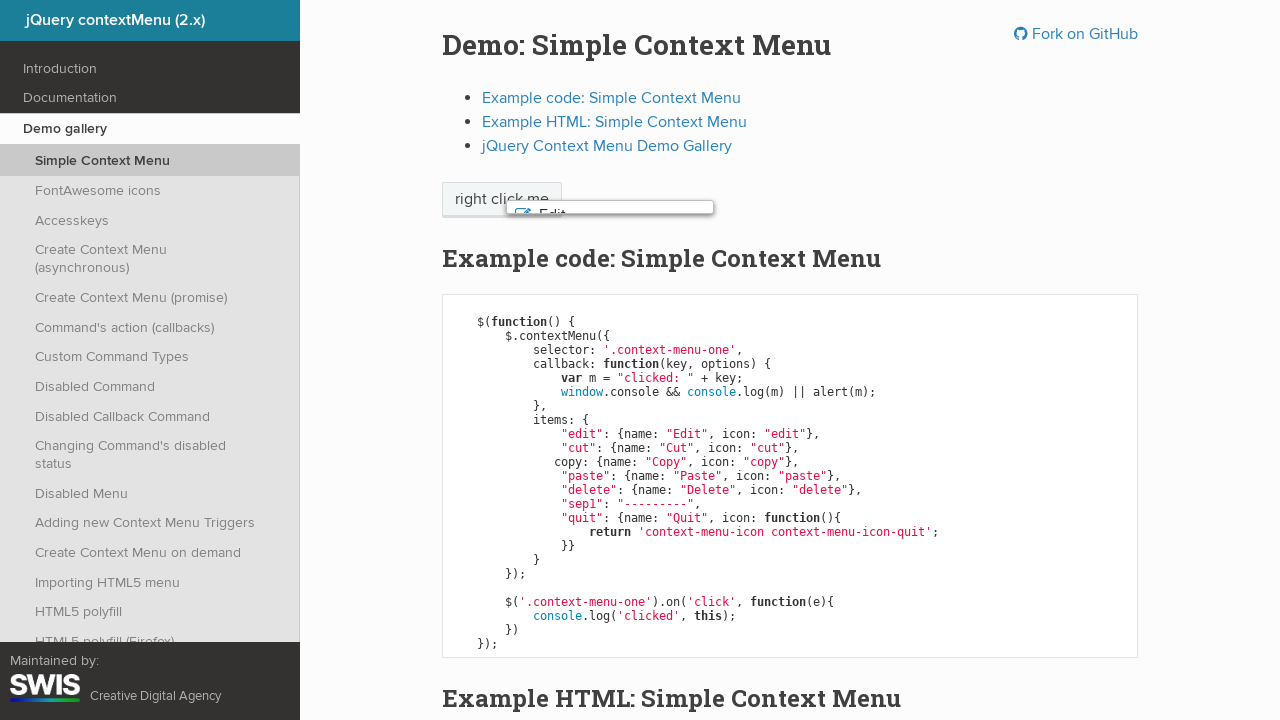

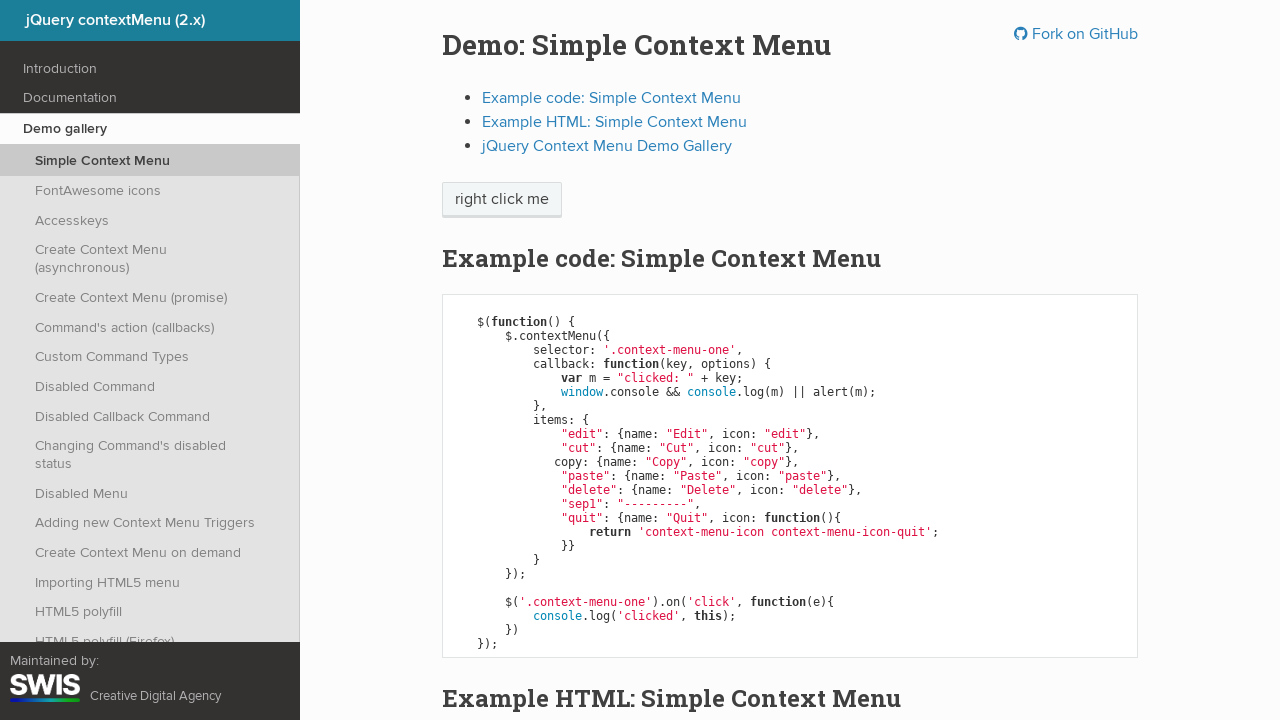